Clicks on all checkboxes for days of the week except Sunday

Starting URL: https://testautomationpractice.blogspot.com/

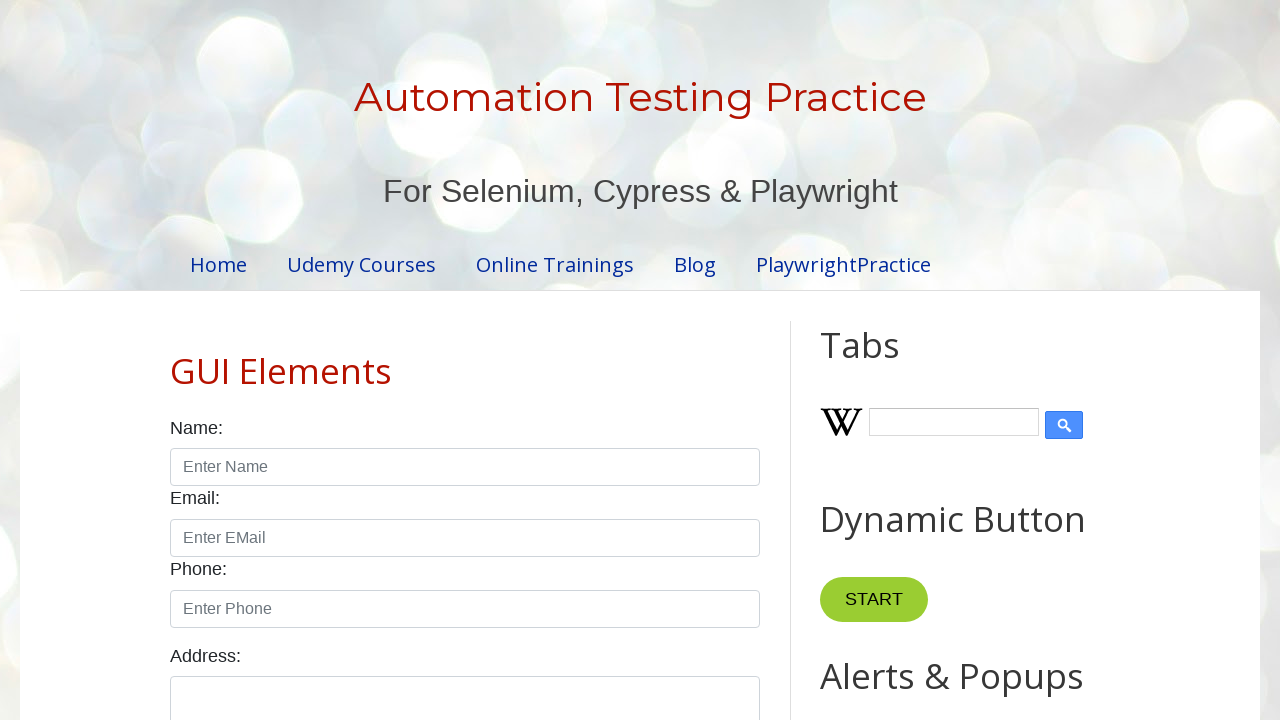

Navigated to test automation practice website
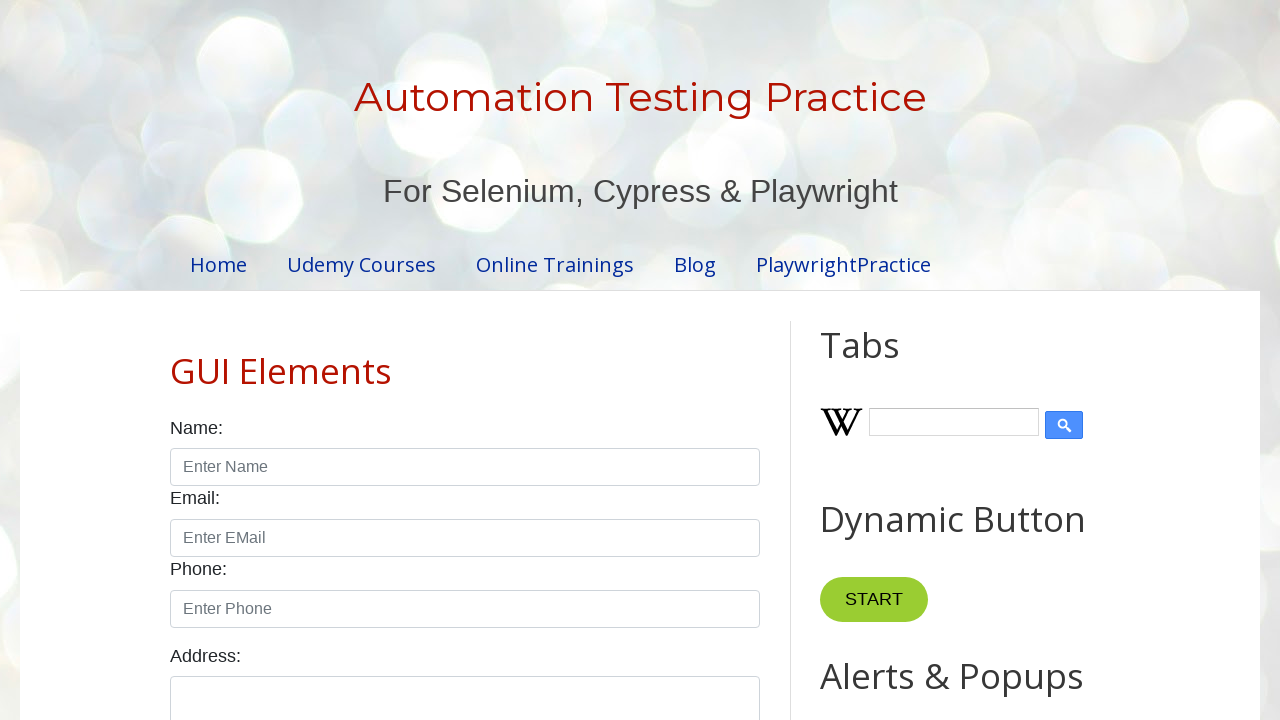

Located all day checkboxes
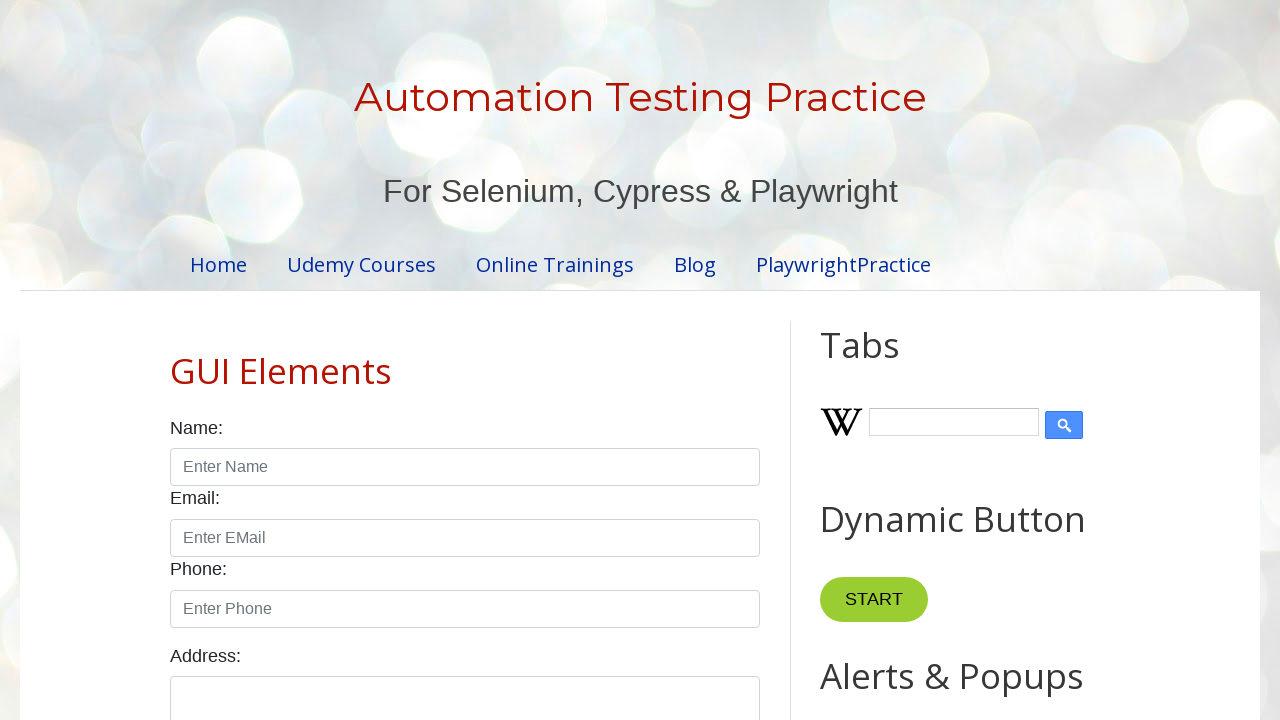

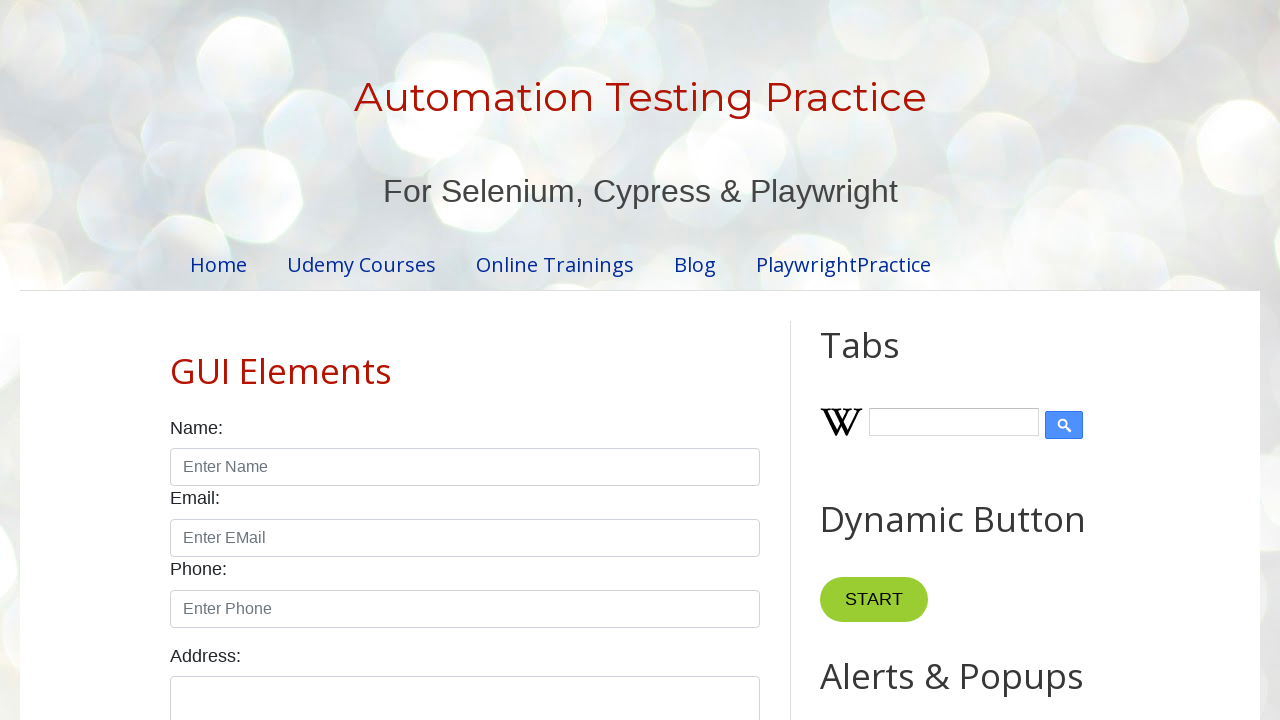